Tests the progress bar functionality by clicking the start button, waiting for progress, then clicking reset and verifying the progress bar returns to 0%

Starting URL: https://demoqa.com/progress-bar

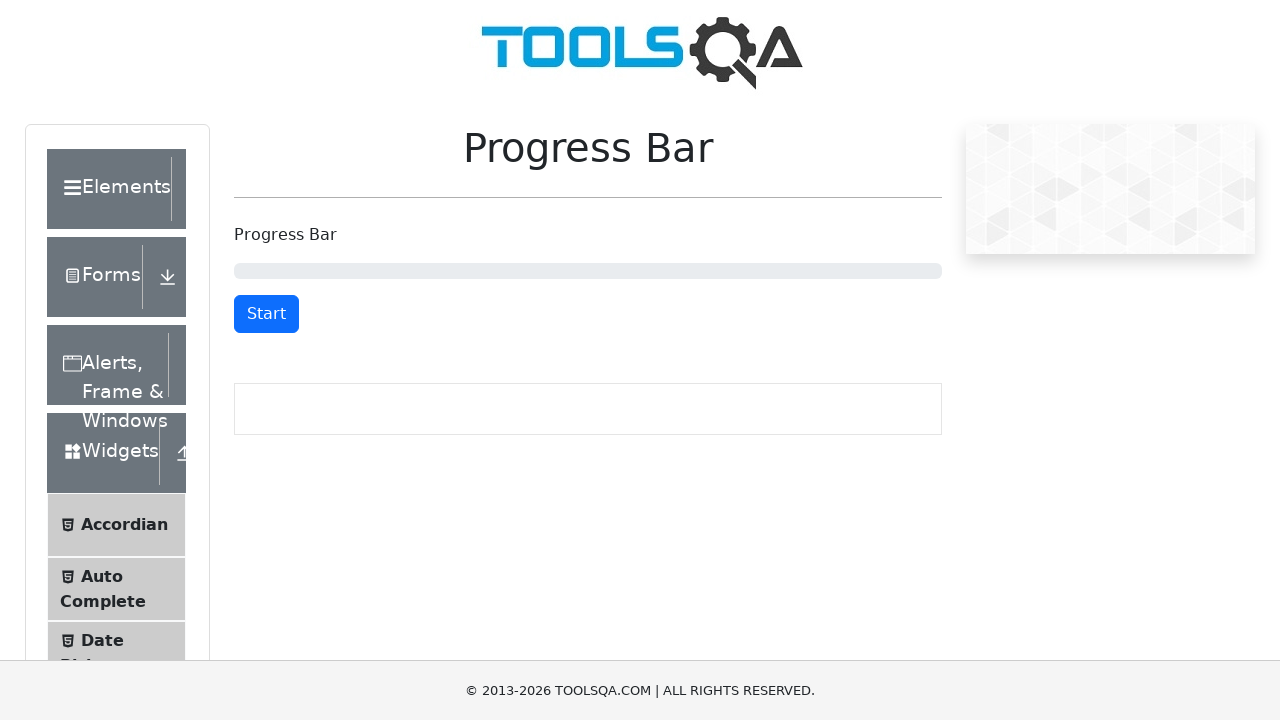

Navigated to progress bar demo page
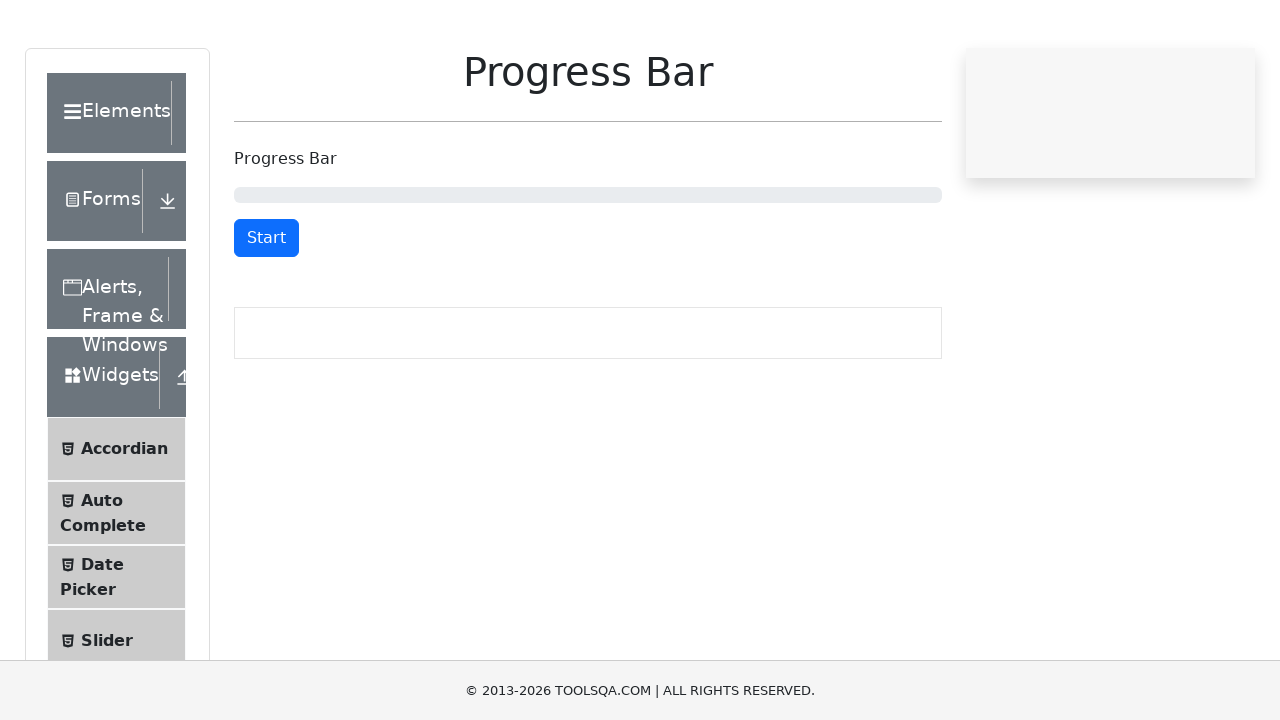

Clicked Start button to begin progress bar at (266, 314) on #startStopButton
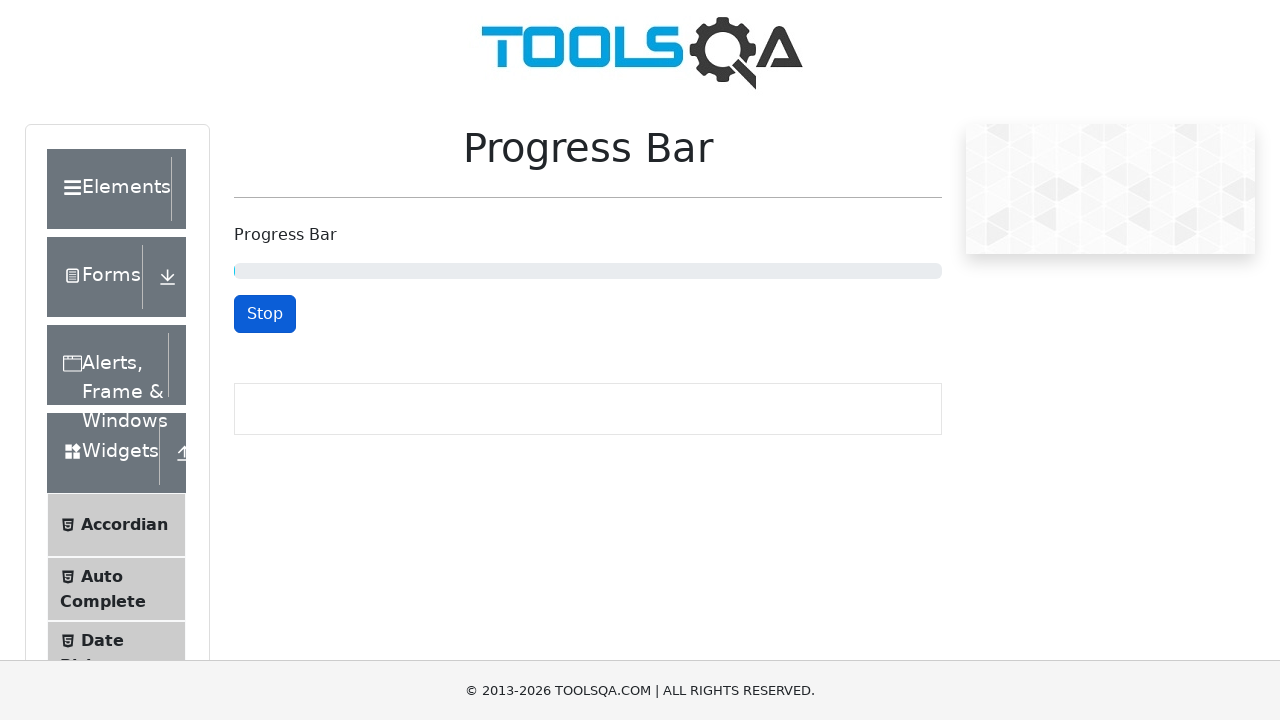

Waited 2 seconds for progress to occur
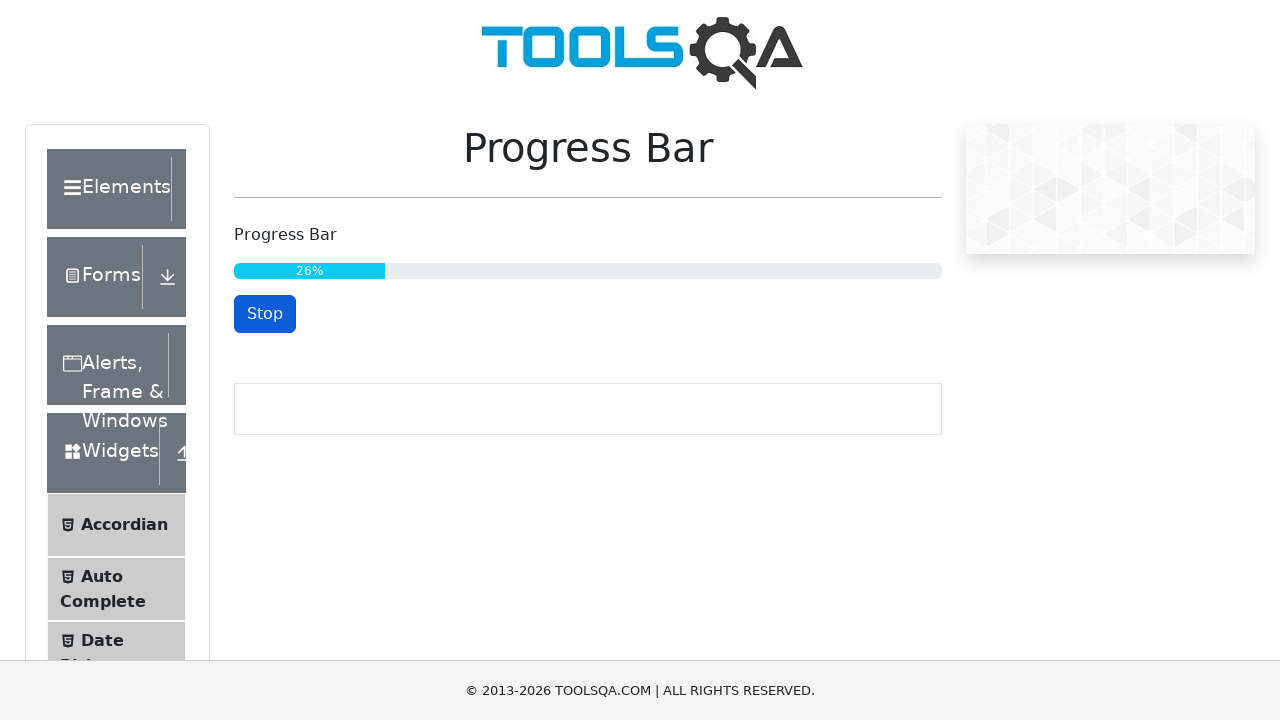

Clicked Reset button to reset progress bar at (269, 314) on #resetButton
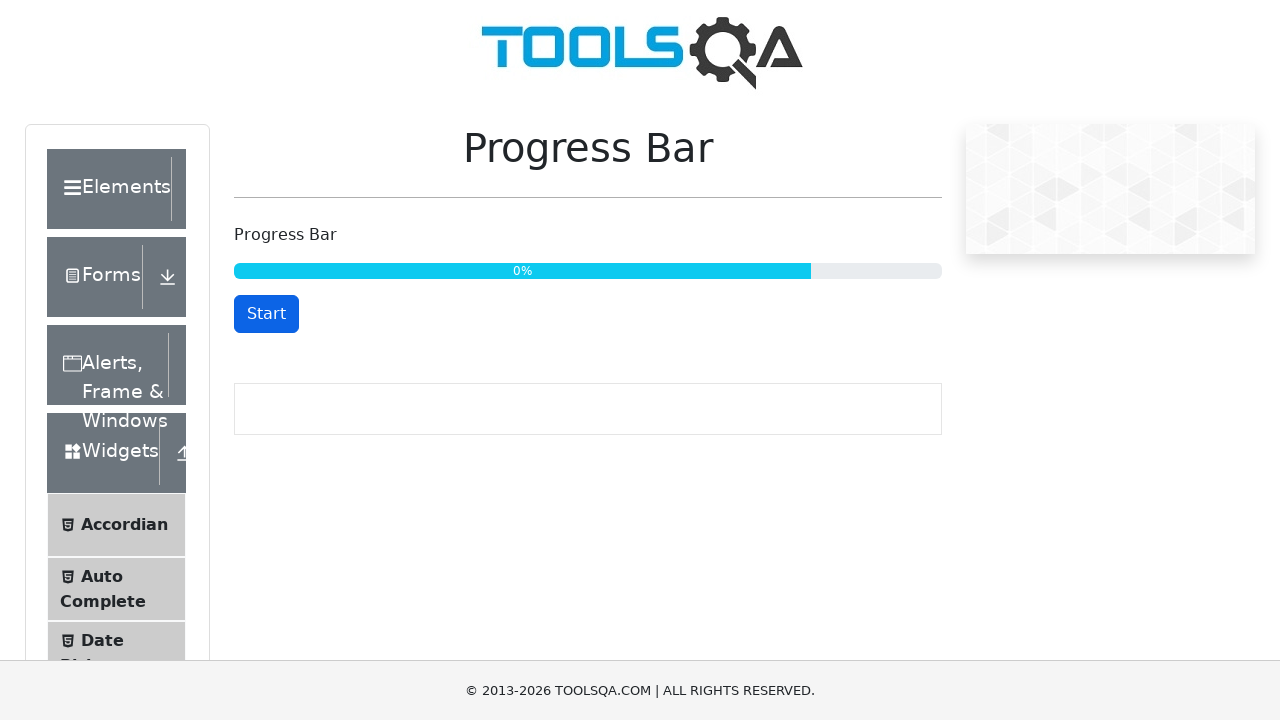

Retrieved progress bar text content
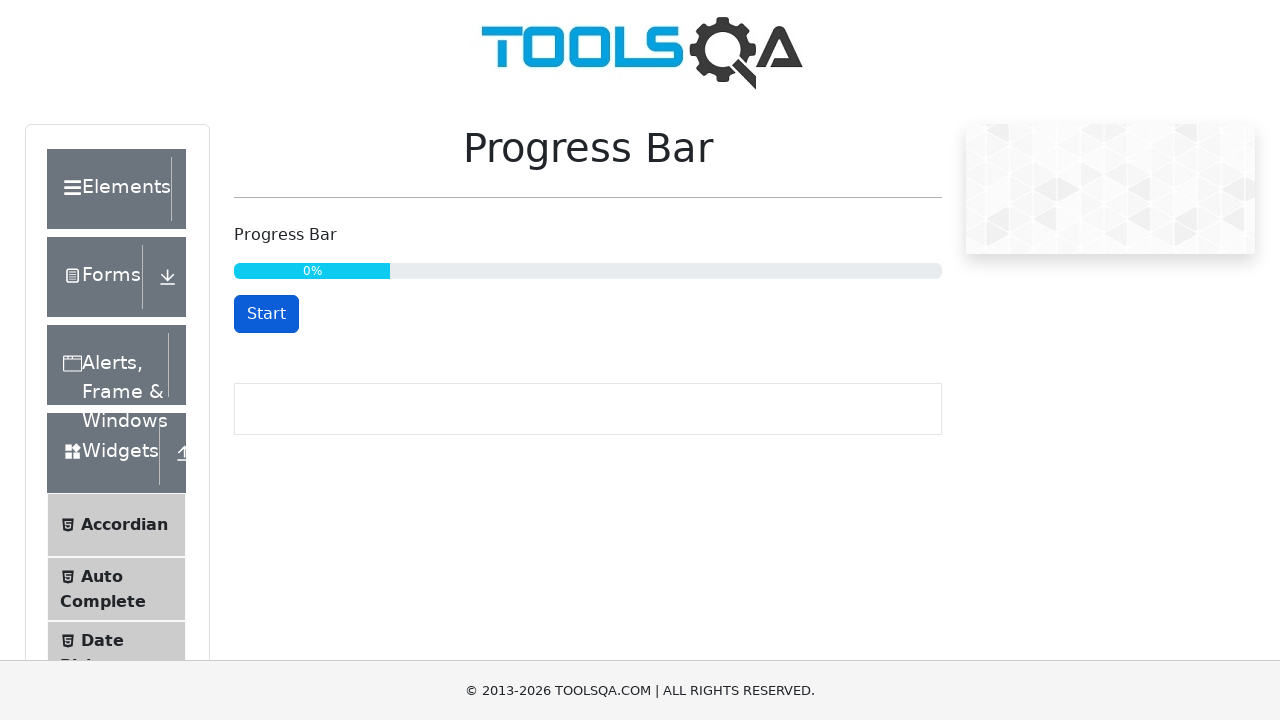

Verified progress bar is reset to 0%
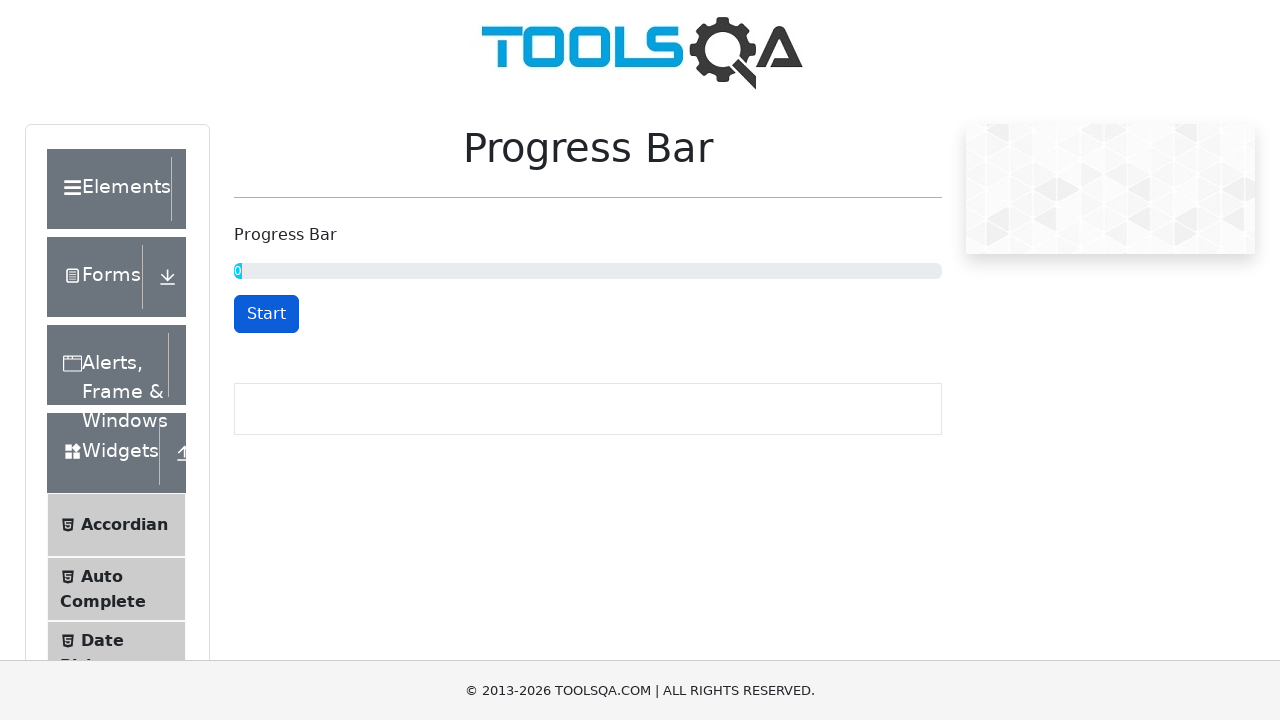

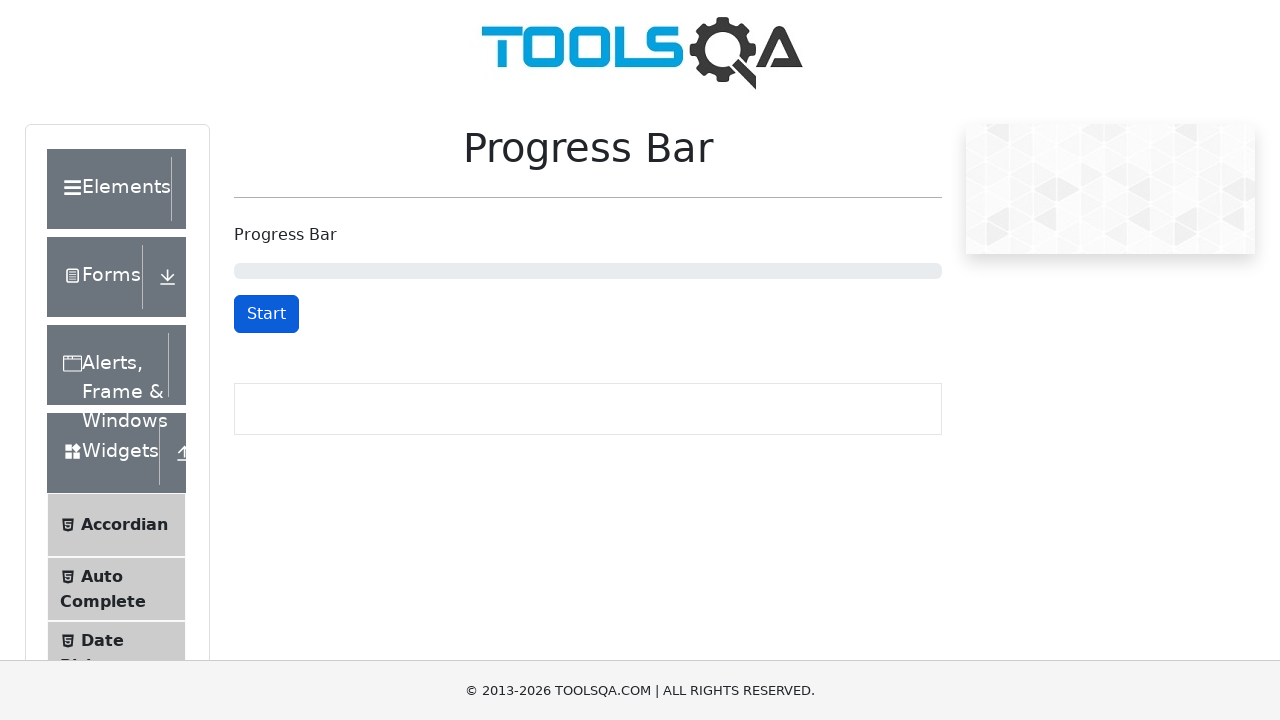